Tests opening footer column links in new tabs using Ctrl+Enter and then switching between the opened browser windows/tabs to verify they loaded correctly.

Starting URL: https://www.rahulshettyacademy.com/AutomationPractice/

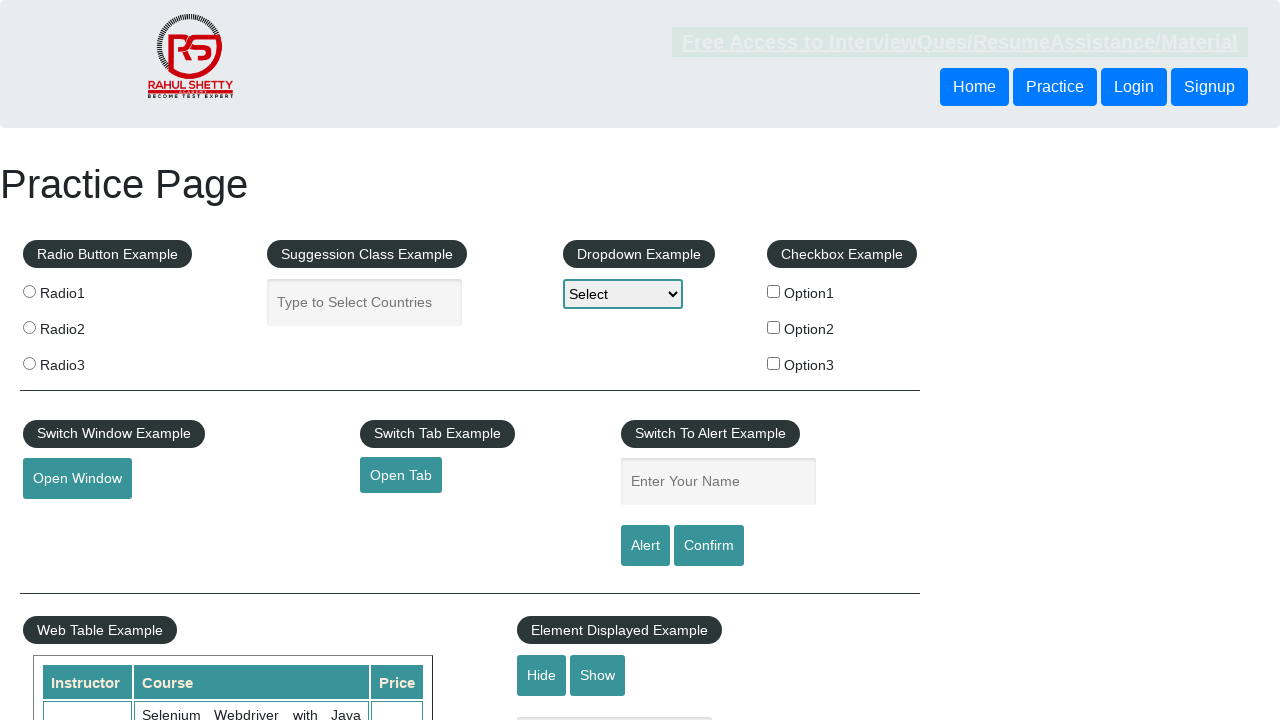

Footer section loaded (waited for gf-BIG div)
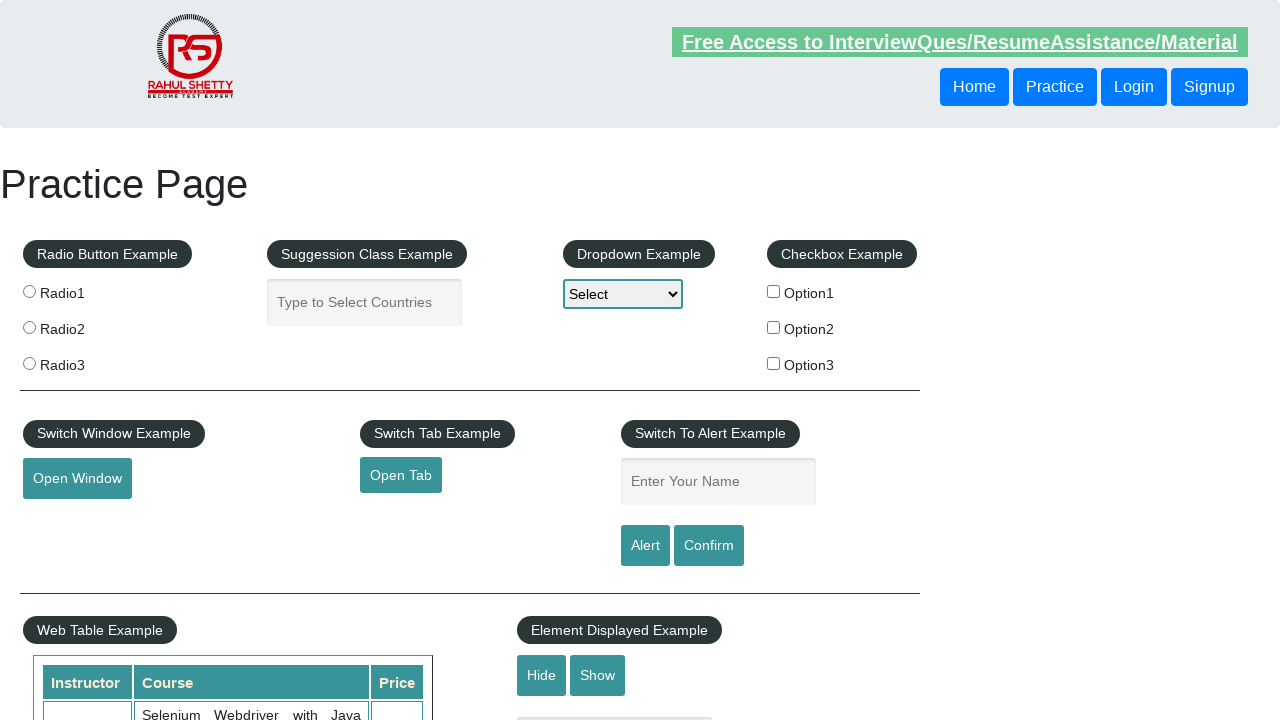

Located footer section element
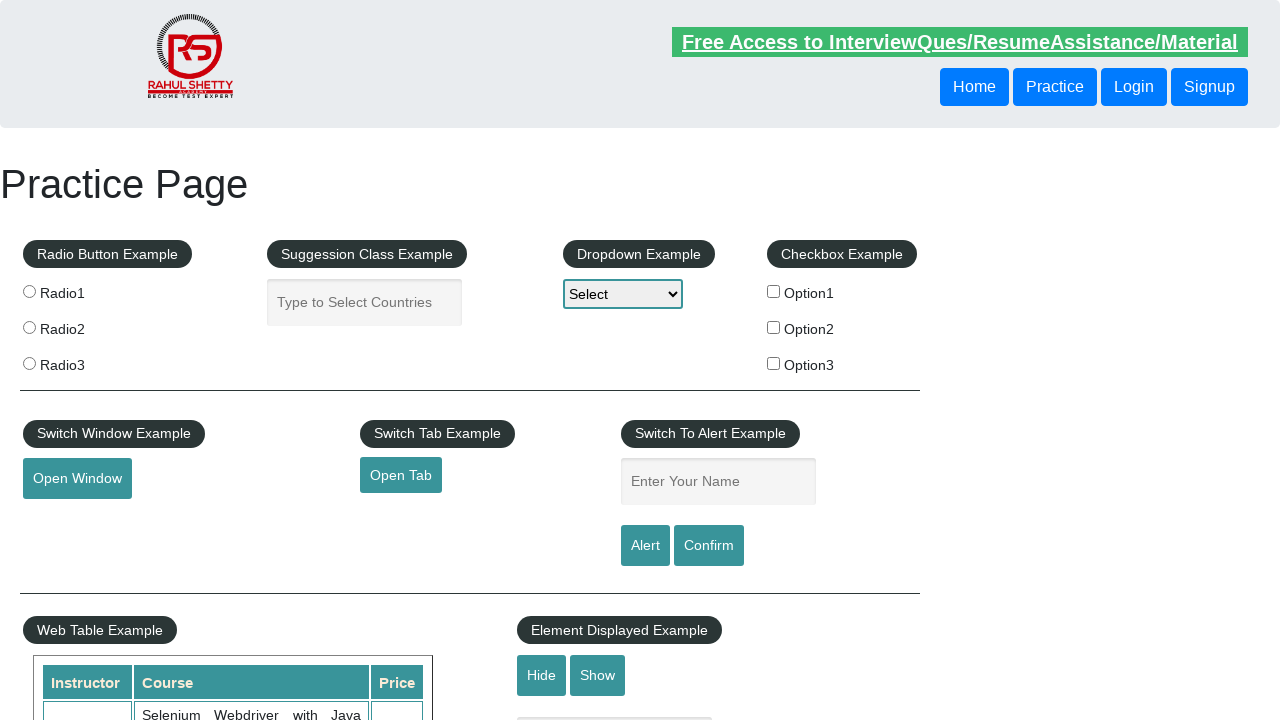

Located first column list in footer
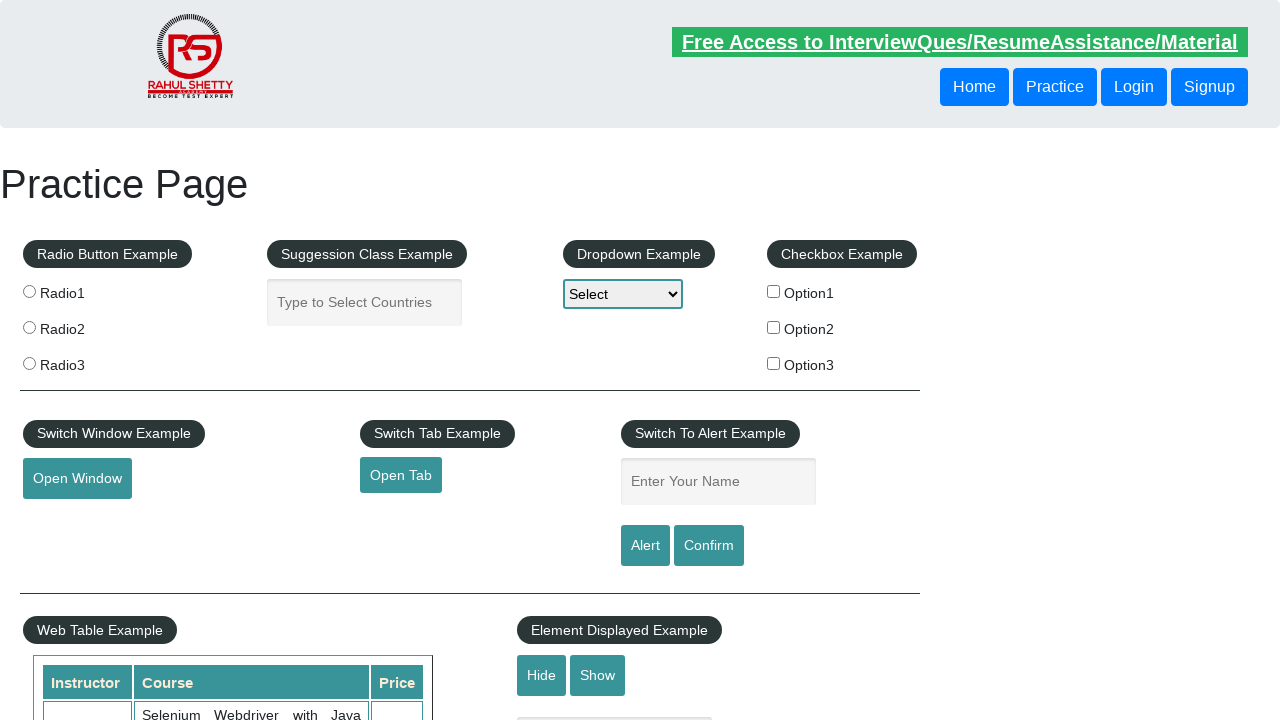

Found 5 links in footer column
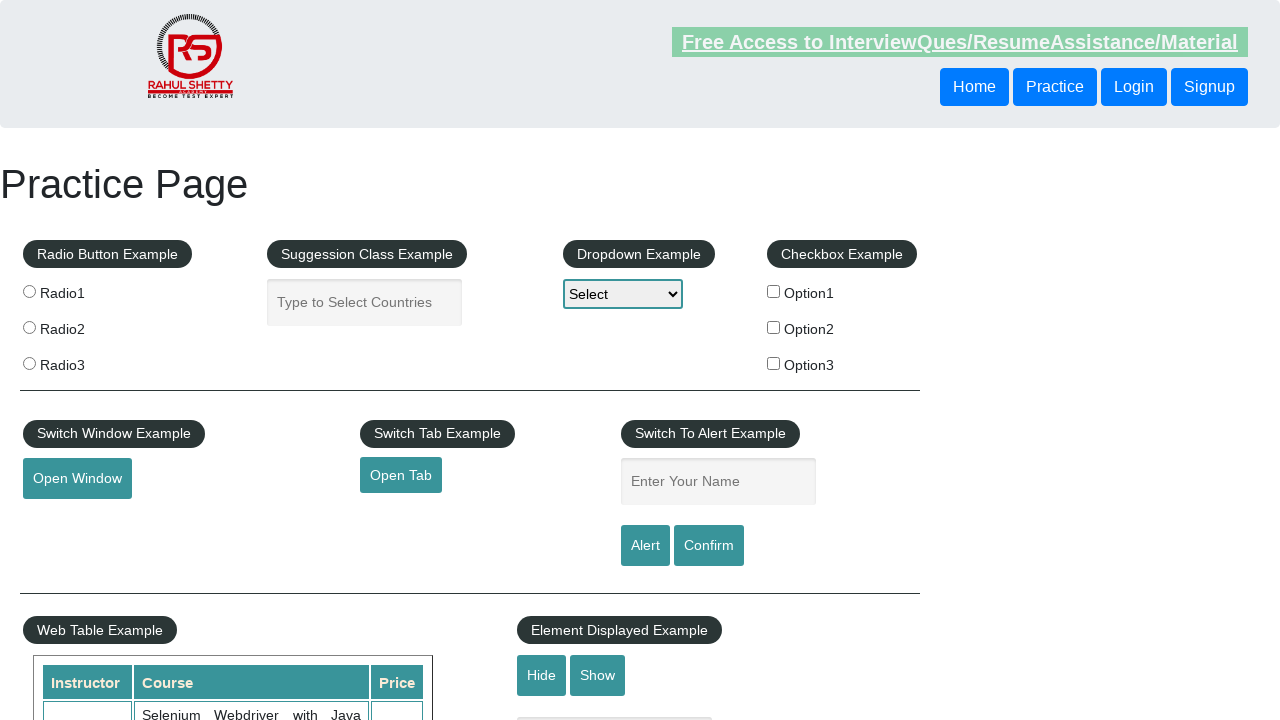

Opened footer link 1 in new tab using Ctrl+Click at (157, 482) on xpath=//div[@id='gf-BIG'] >> ul >> nth=0 >> a >> nth=0
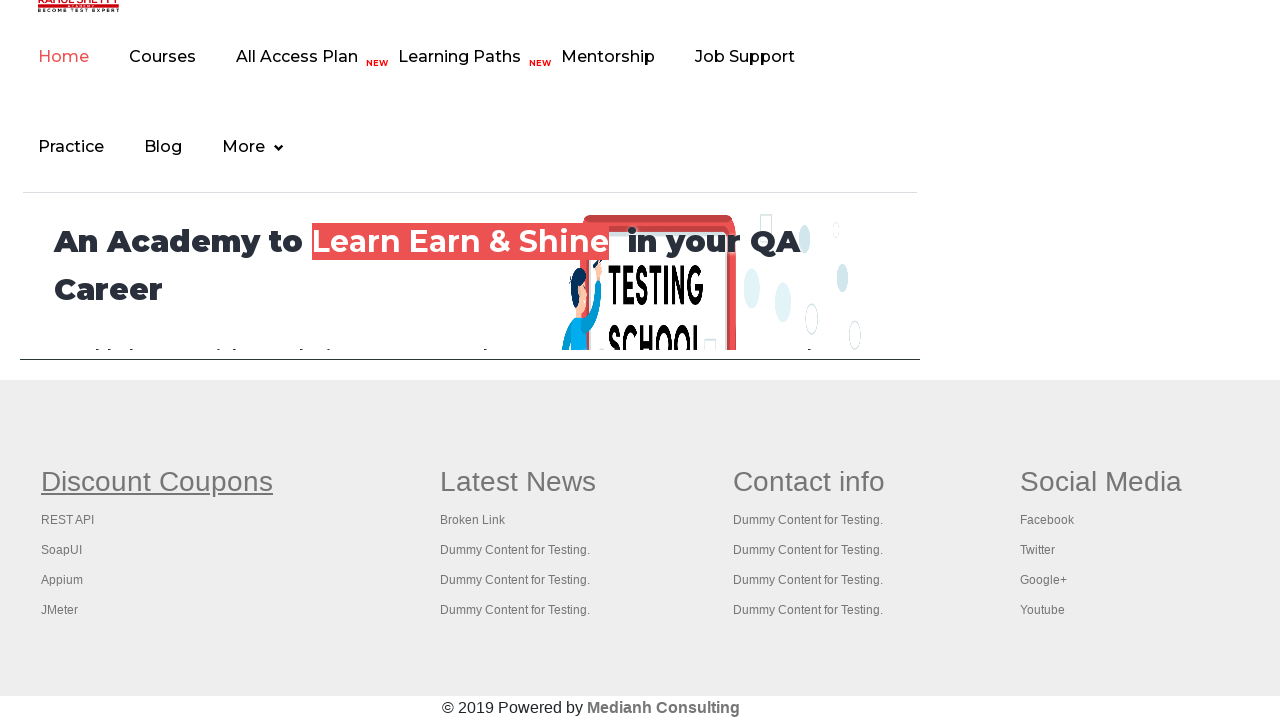

Waited 1000ms for new tab to initialize
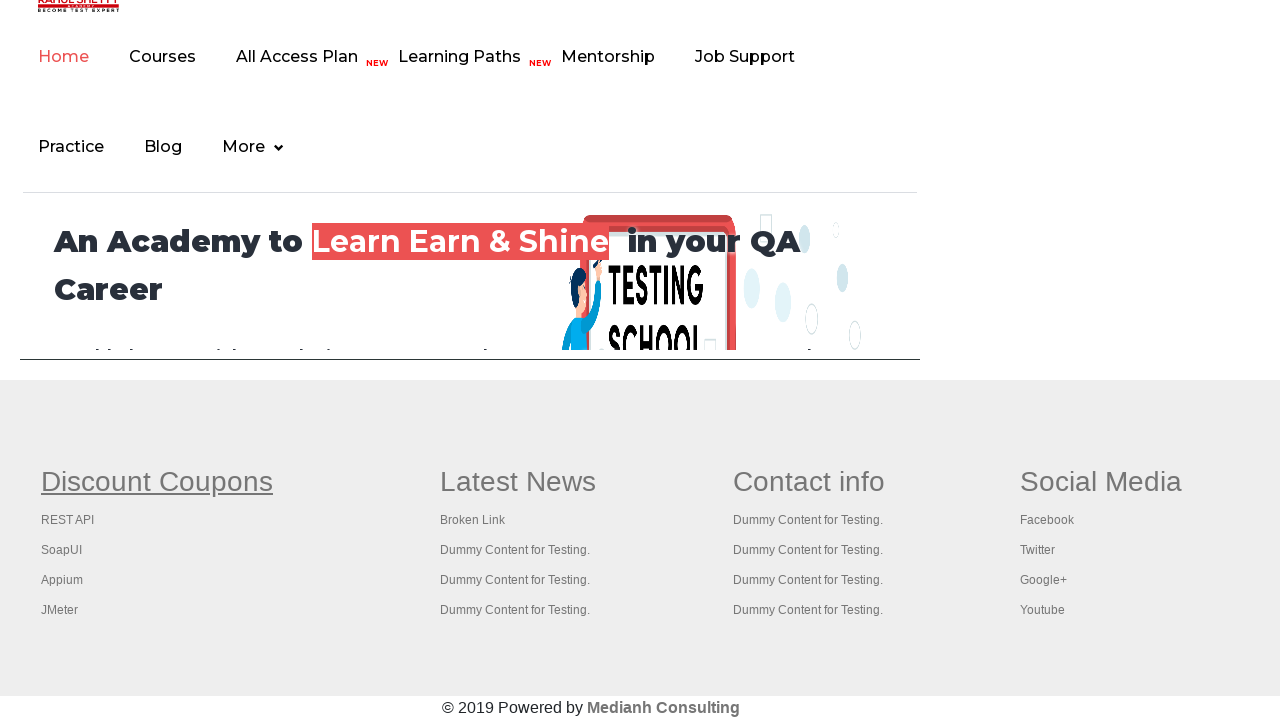

Opened footer link 2 in new tab using Ctrl+Click at (68, 520) on xpath=//div[@id='gf-BIG'] >> ul >> nth=0 >> a >> nth=1
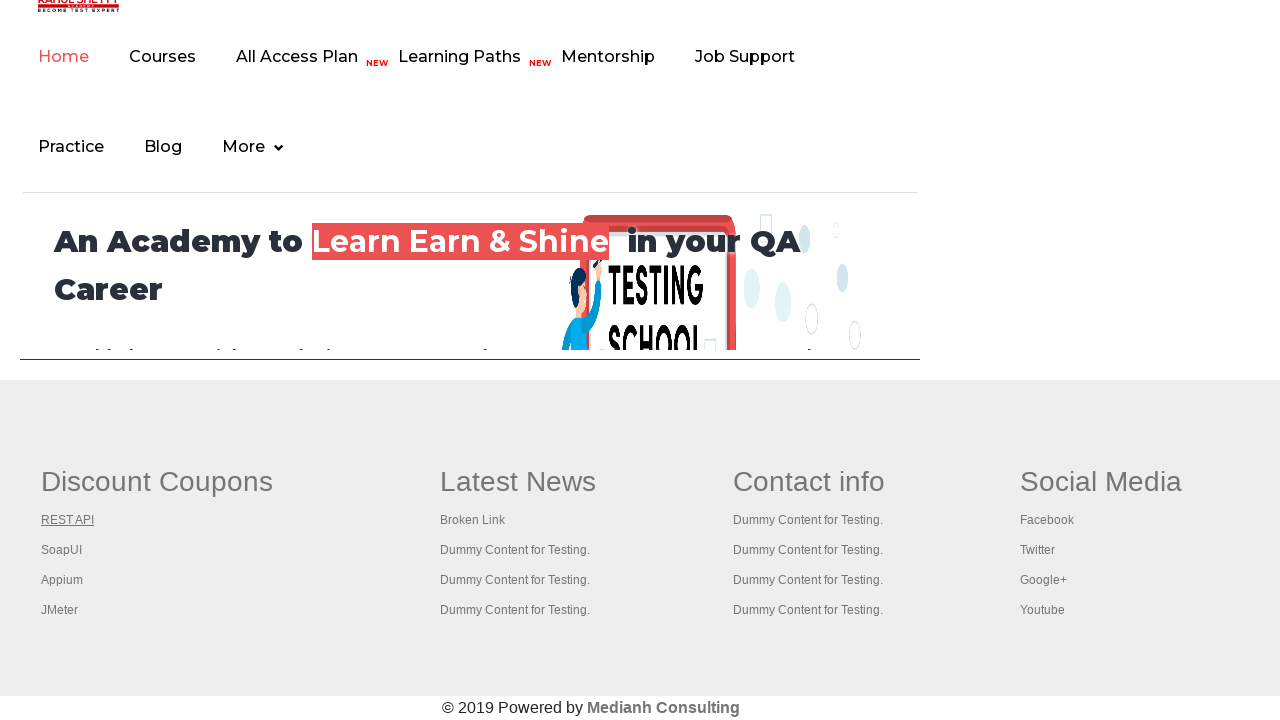

Waited 1000ms for new tab to initialize
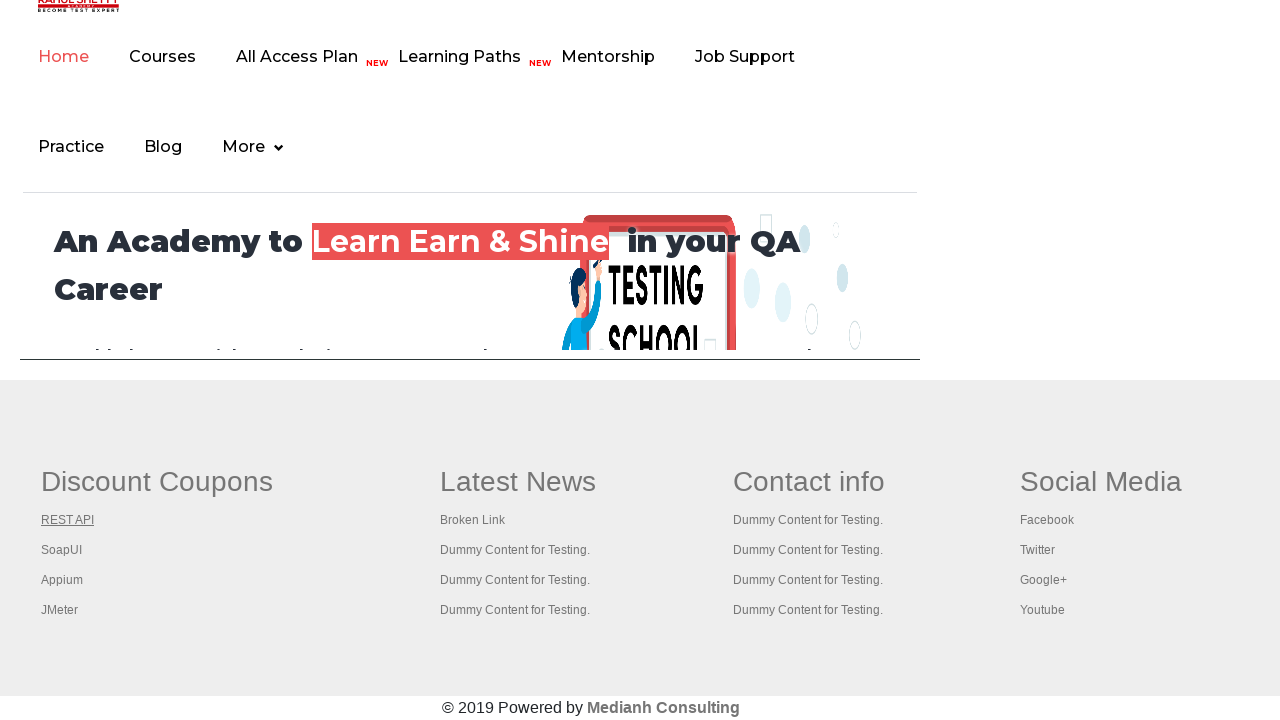

Opened footer link 3 in new tab using Ctrl+Click at (62, 550) on xpath=//div[@id='gf-BIG'] >> ul >> nth=0 >> a >> nth=2
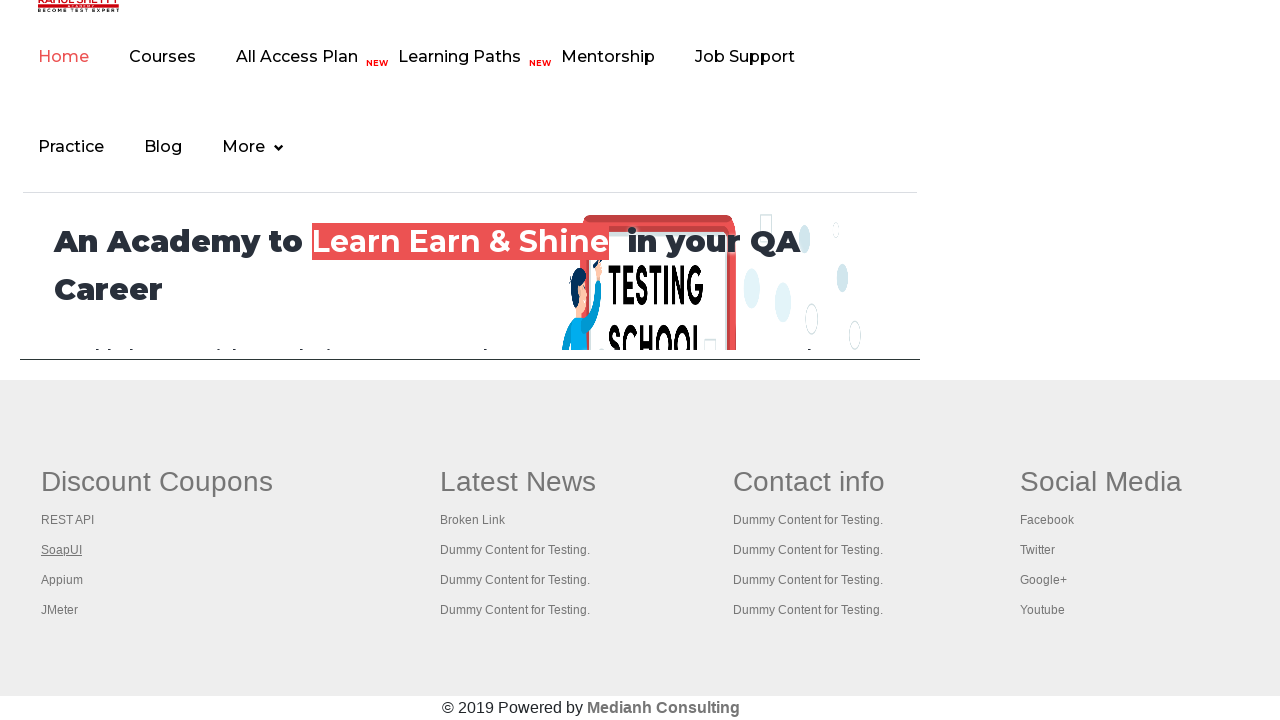

Waited 1000ms for new tab to initialize
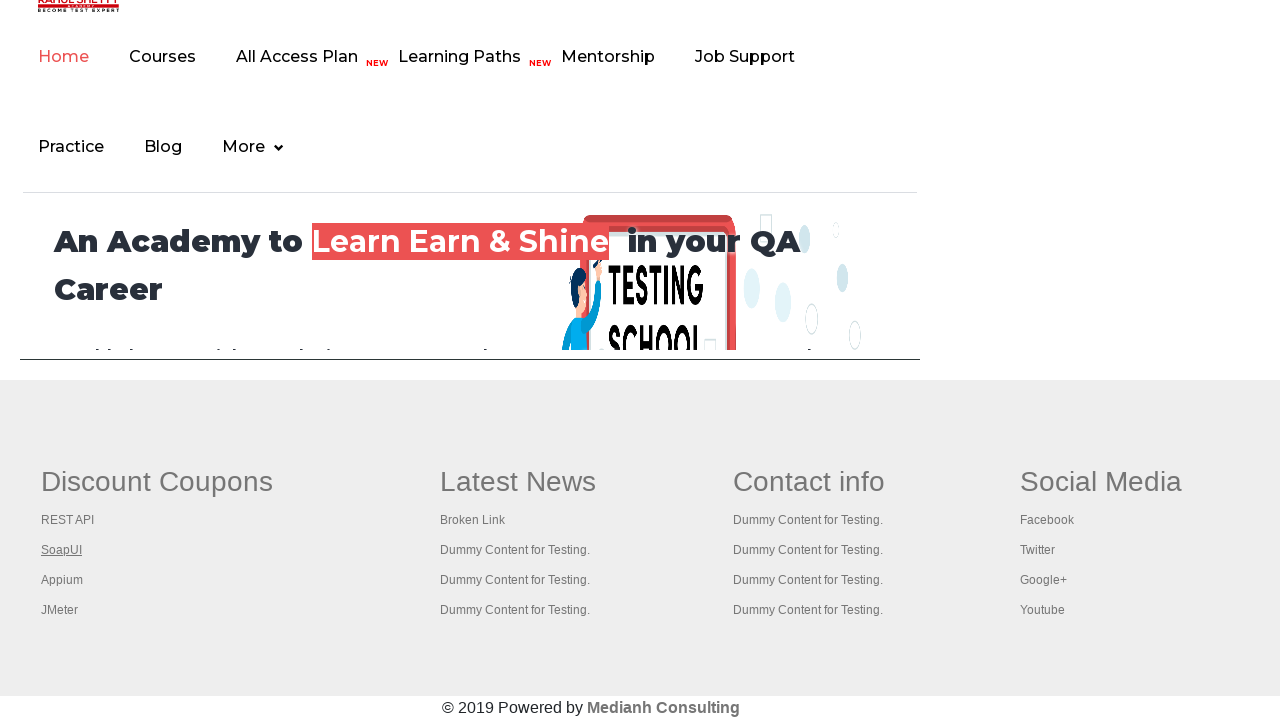

Opened footer link 4 in new tab using Ctrl+Click at (62, 580) on xpath=//div[@id='gf-BIG'] >> ul >> nth=0 >> a >> nth=3
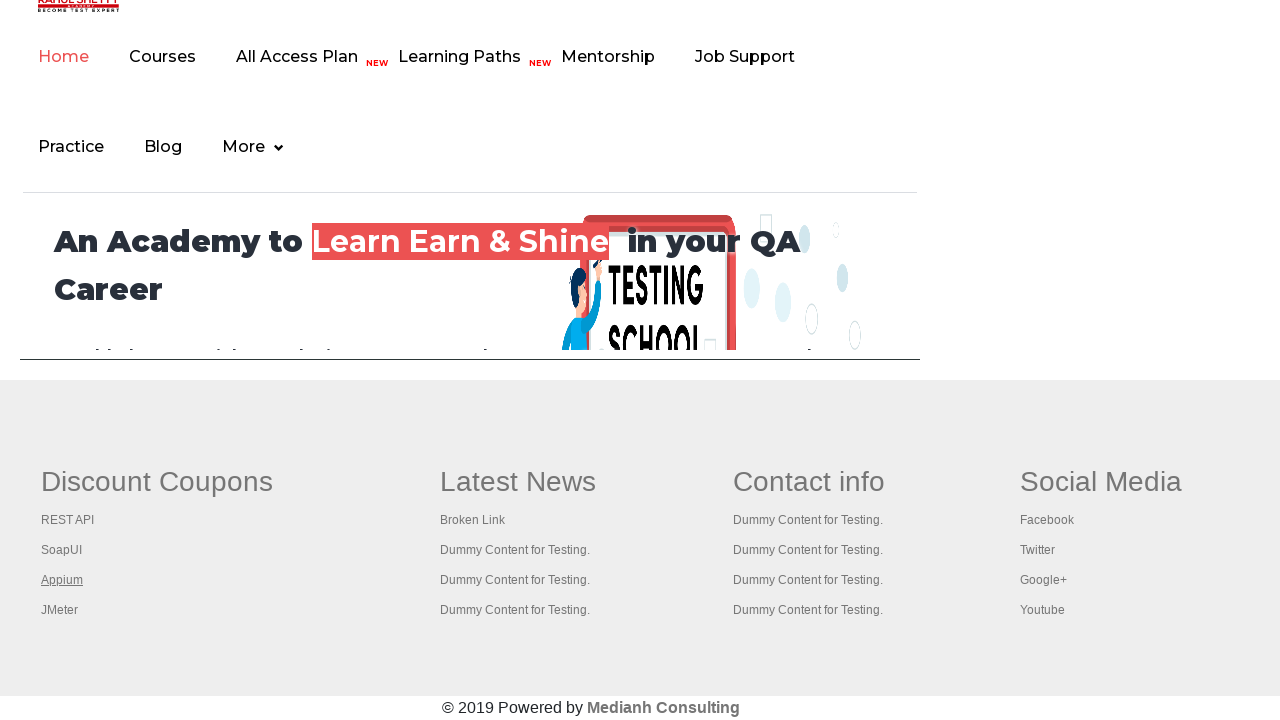

Waited 1000ms for new tab to initialize
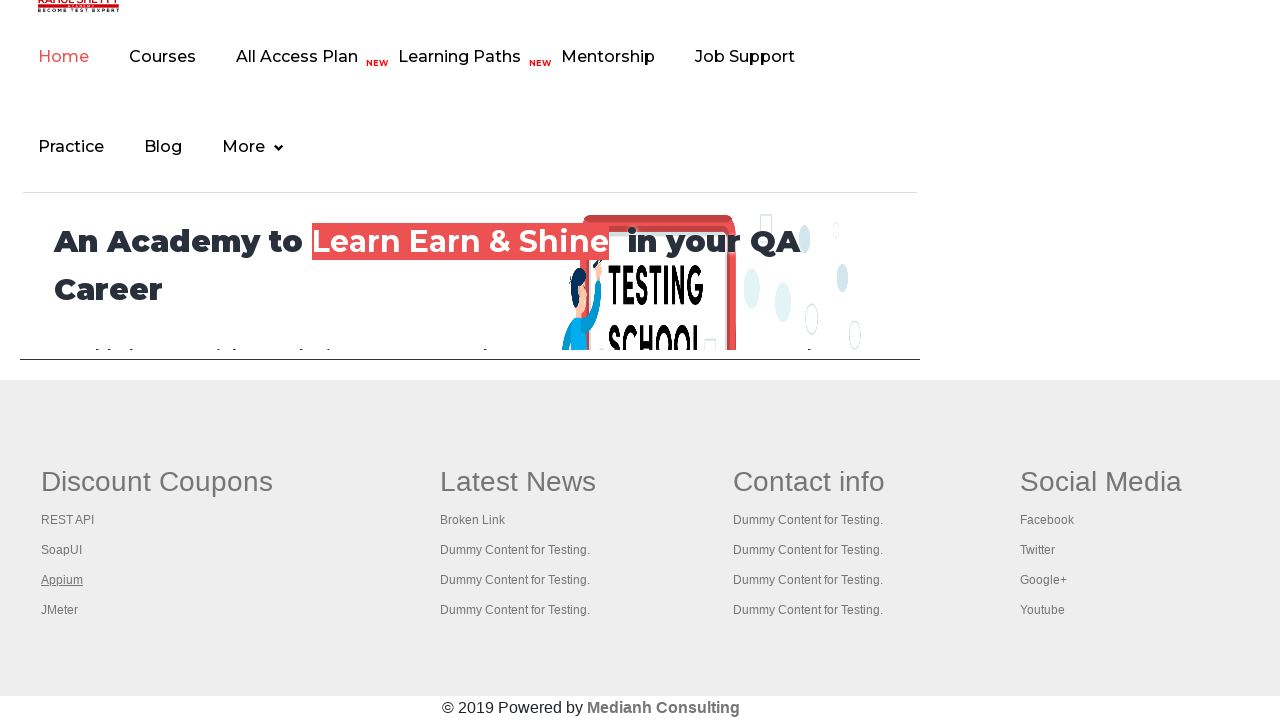

Opened footer link 5 in new tab using Ctrl+Click at (60, 610) on xpath=//div[@id='gf-BIG'] >> ul >> nth=0 >> a >> nth=4
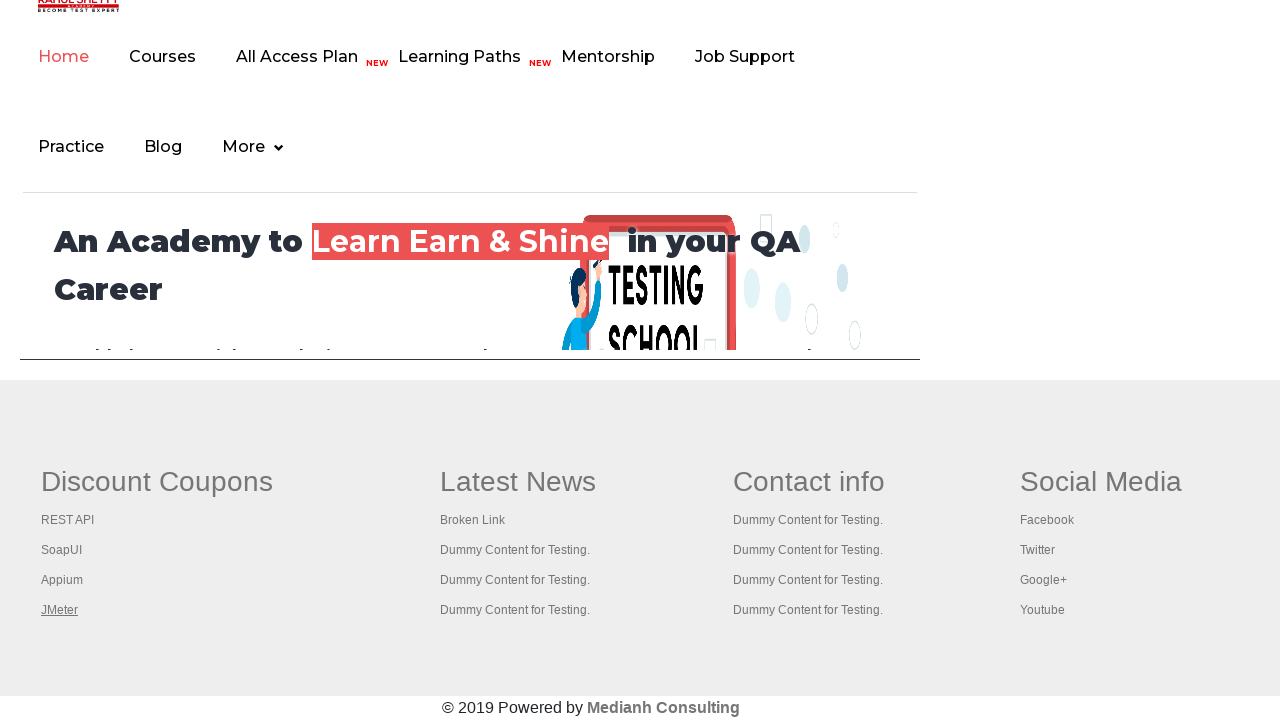

Waited 1000ms for new tab to initialize
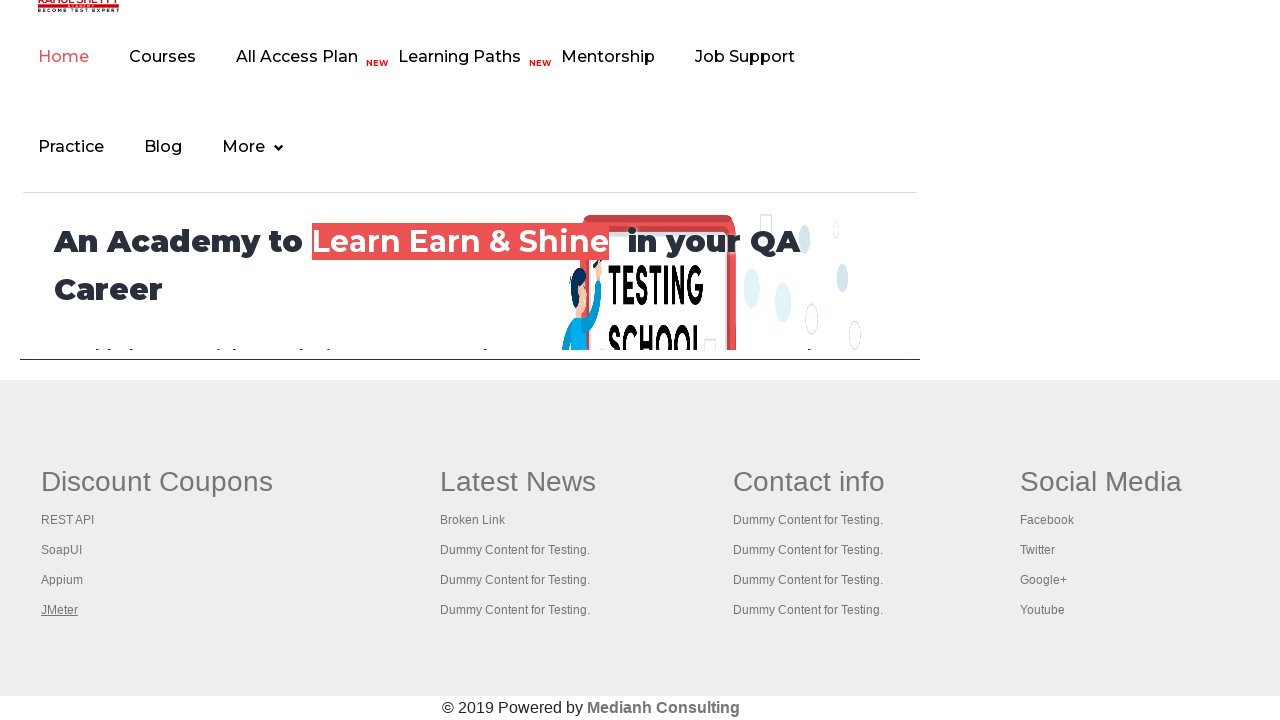

Retrieved all 6 browser tabs/pages from context
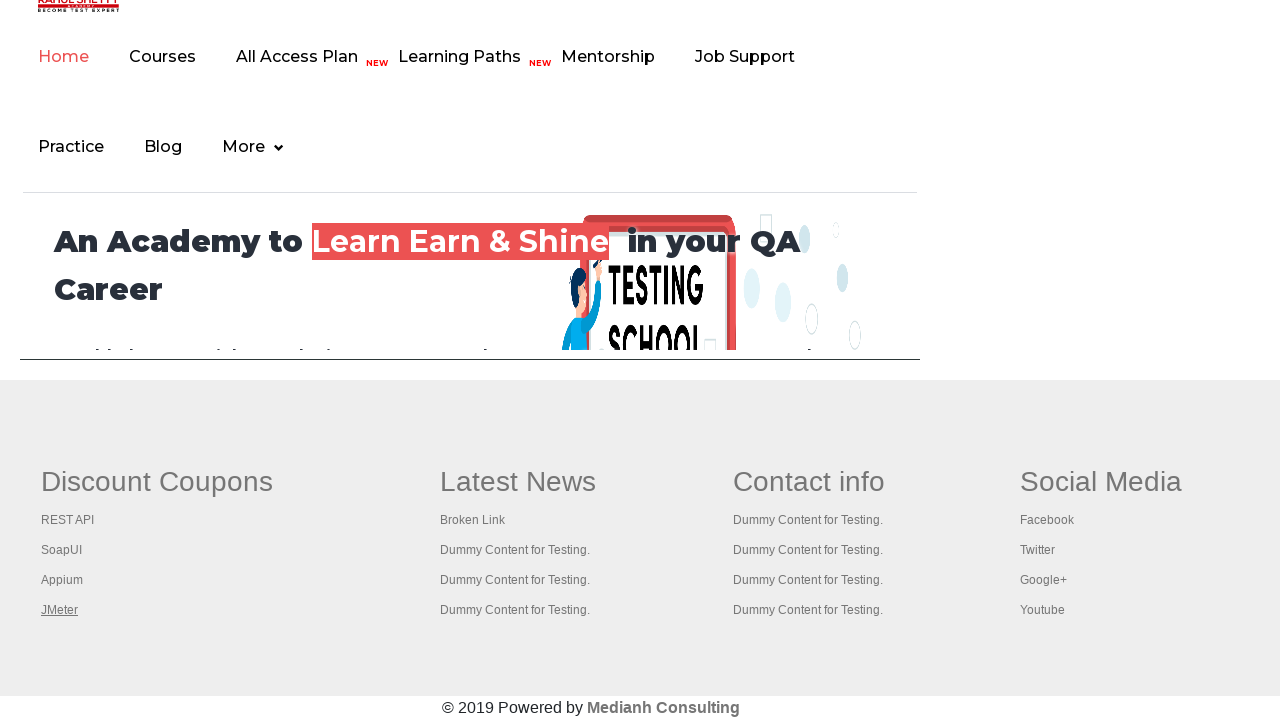

Switched to a browser tab
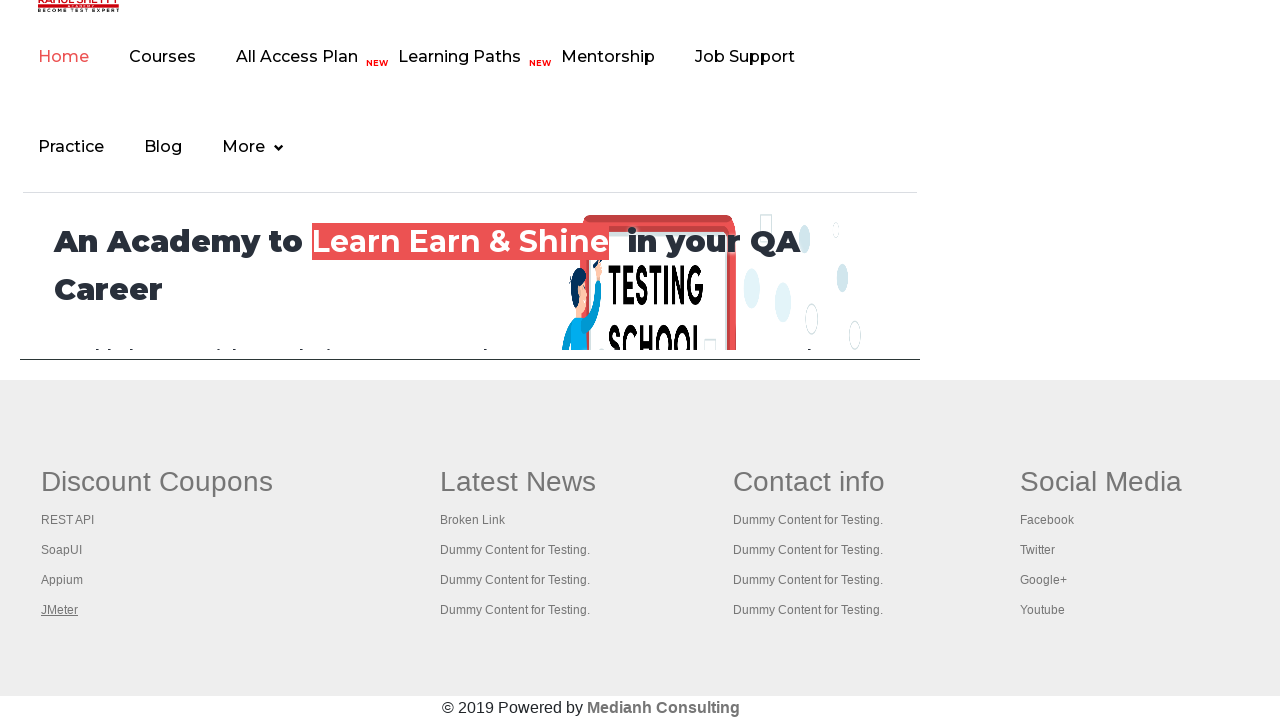

Tab loaded (domcontentloaded state reached)
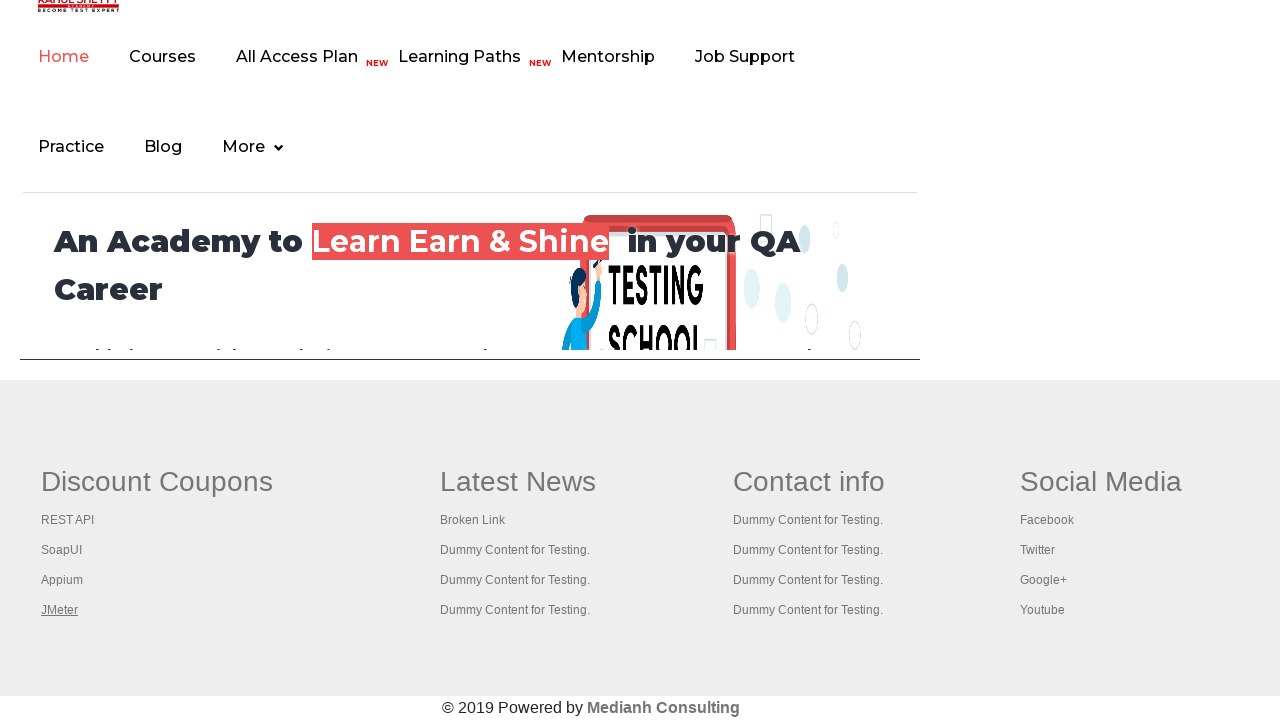

Switched to a browser tab
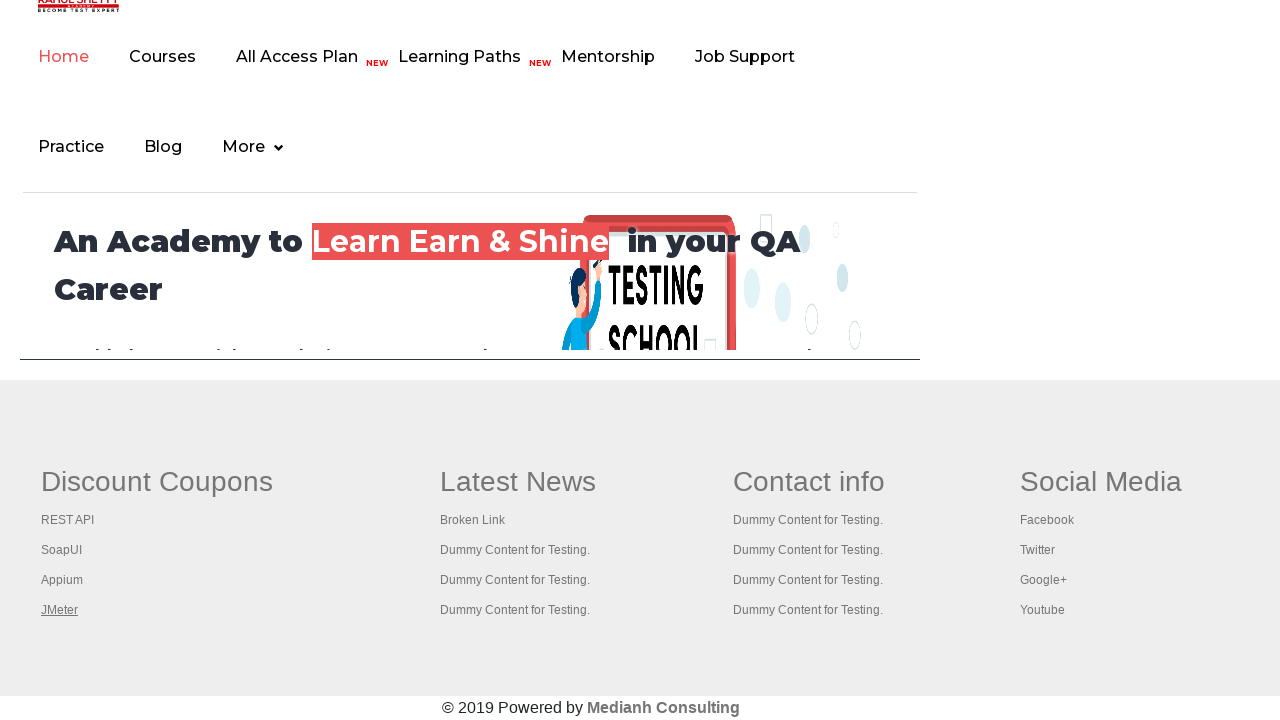

Tab loaded (domcontentloaded state reached)
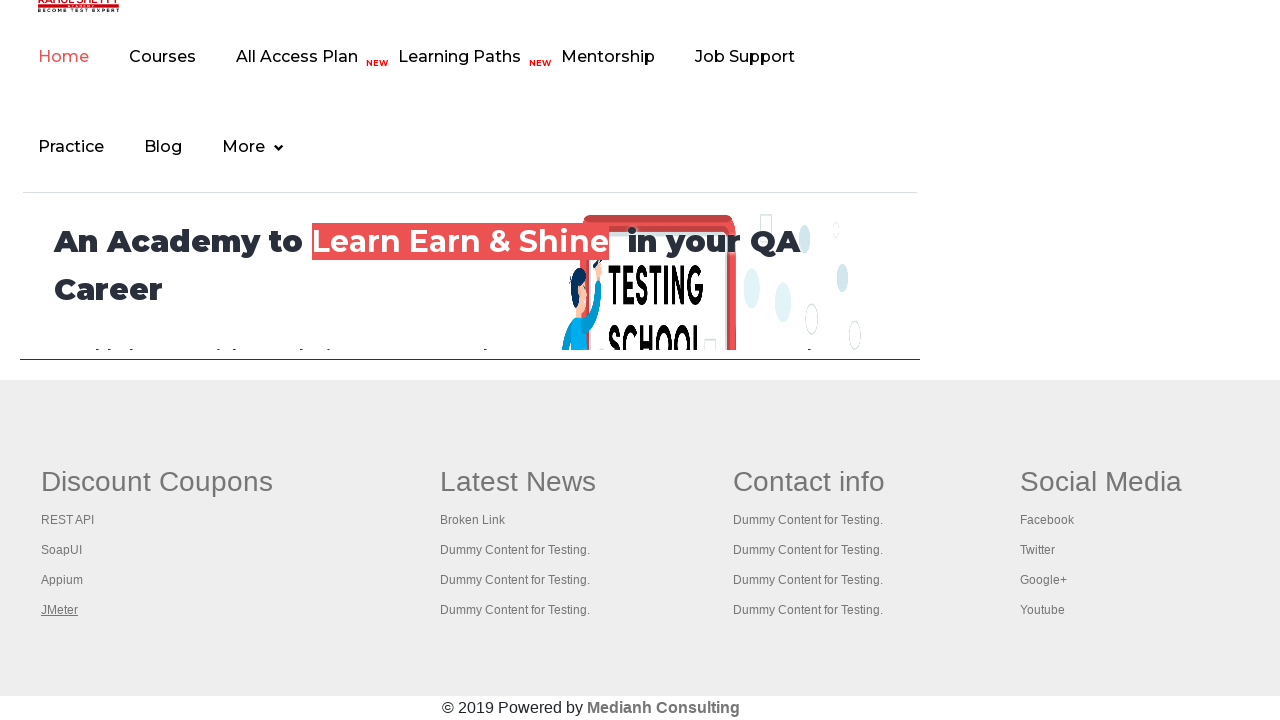

Switched to a browser tab
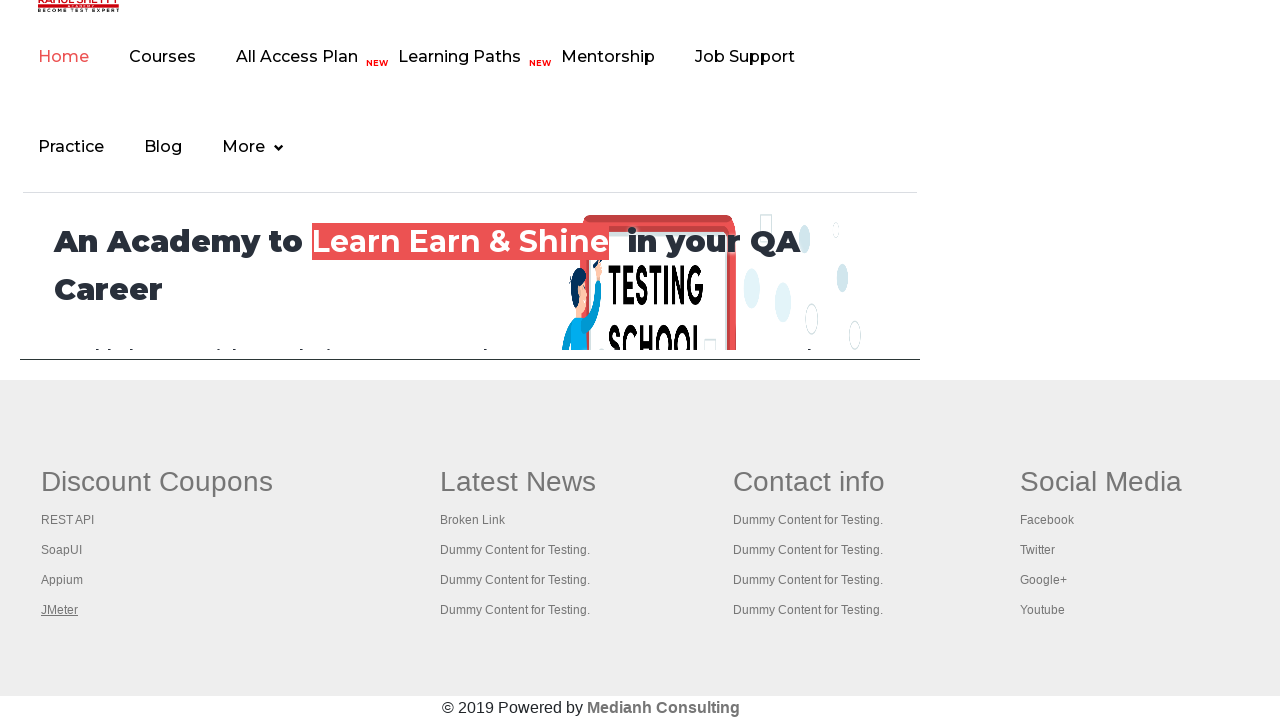

Tab loaded (domcontentloaded state reached)
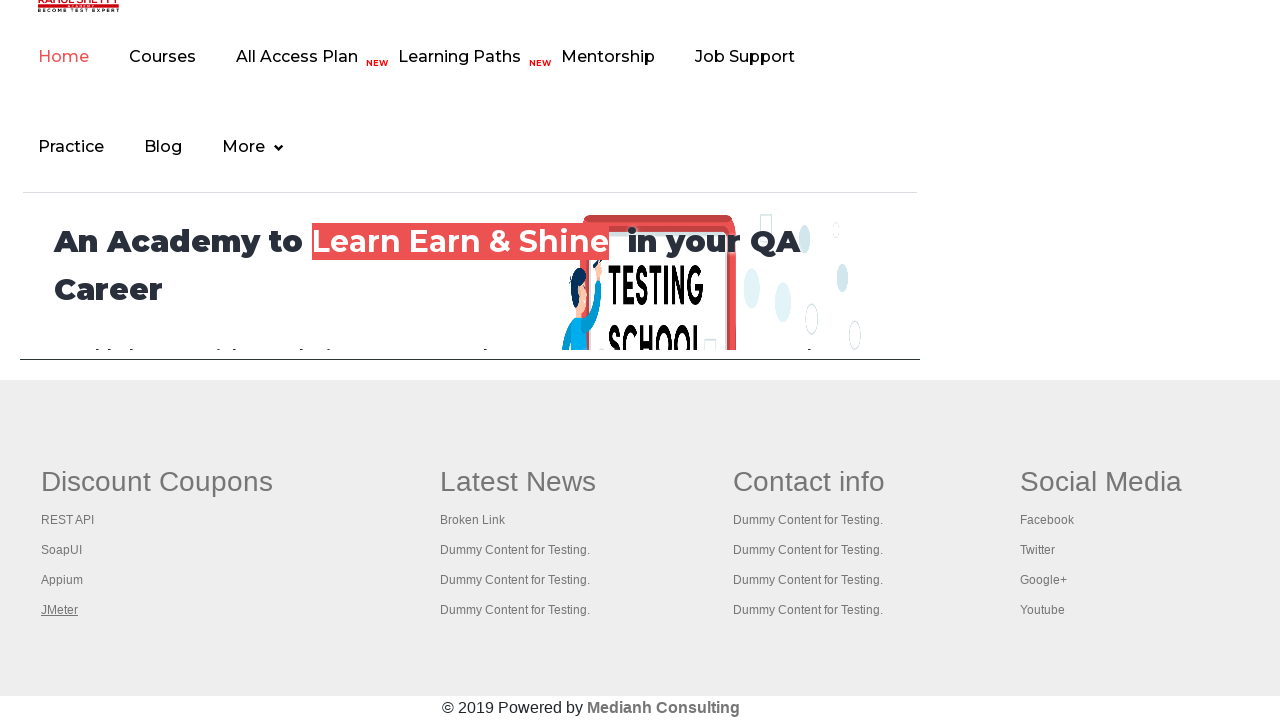

Switched to a browser tab
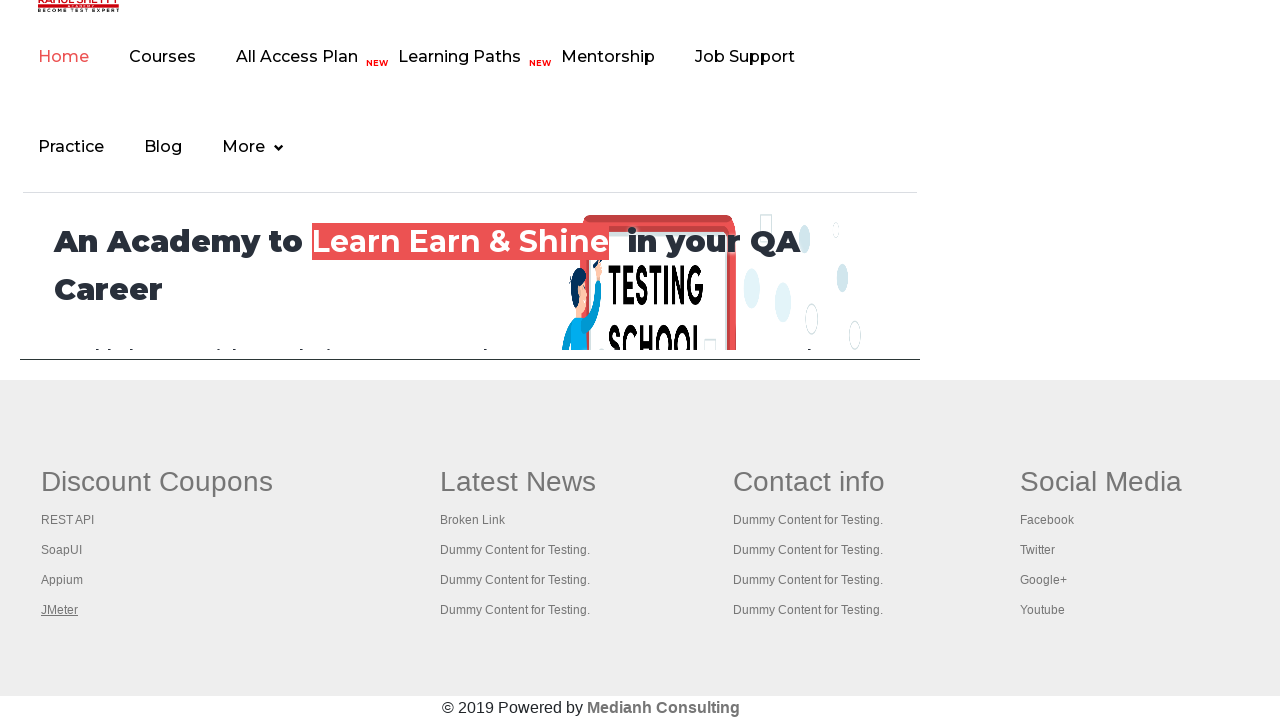

Tab loaded (domcontentloaded state reached)
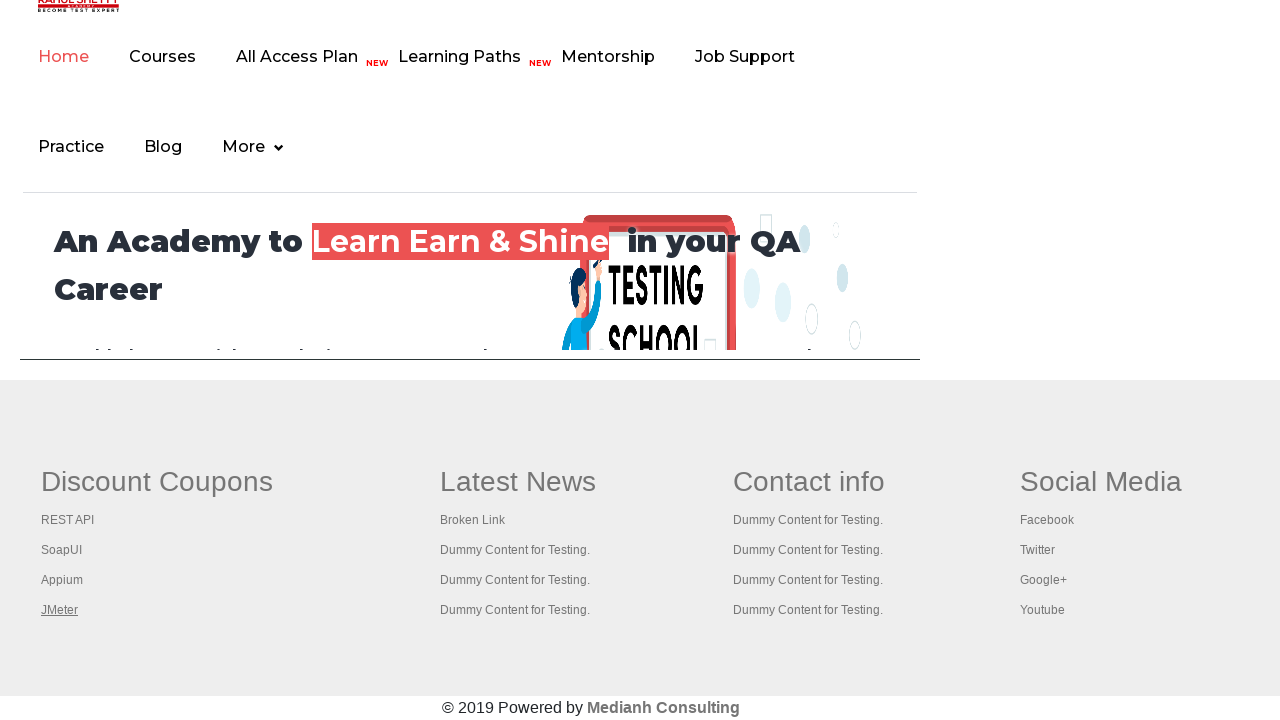

Switched to a browser tab
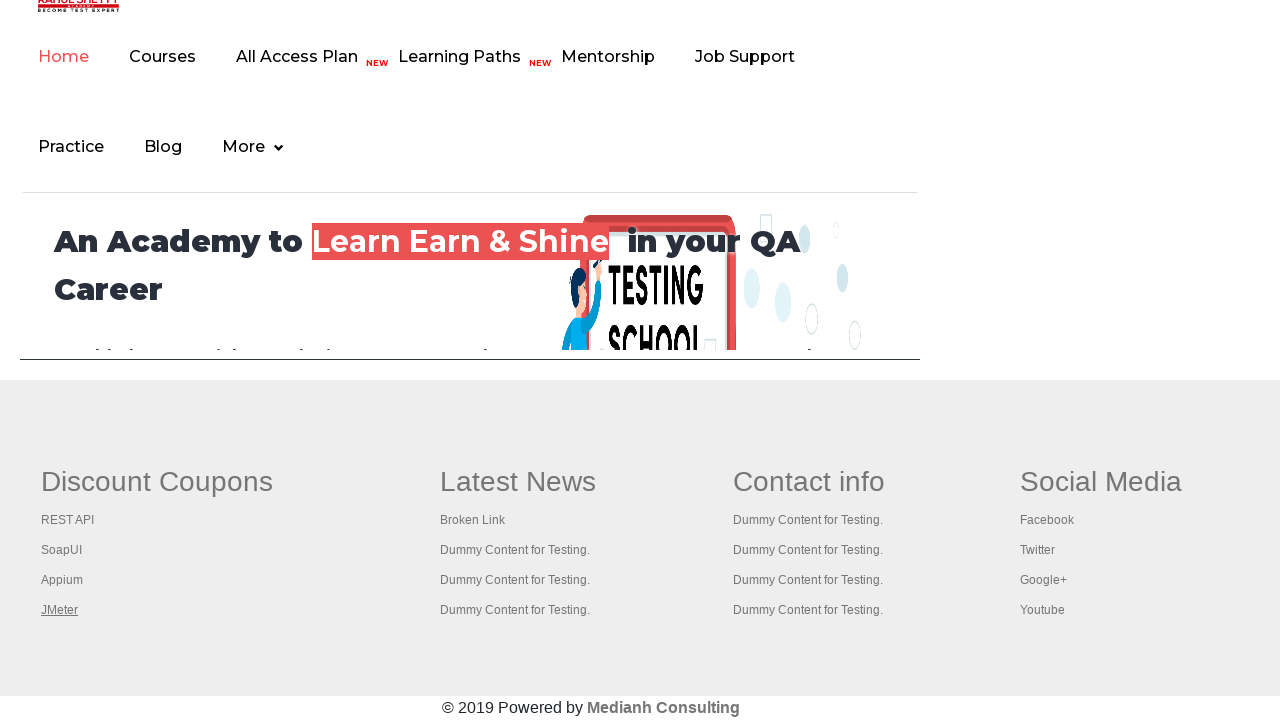

Tab loaded (domcontentloaded state reached)
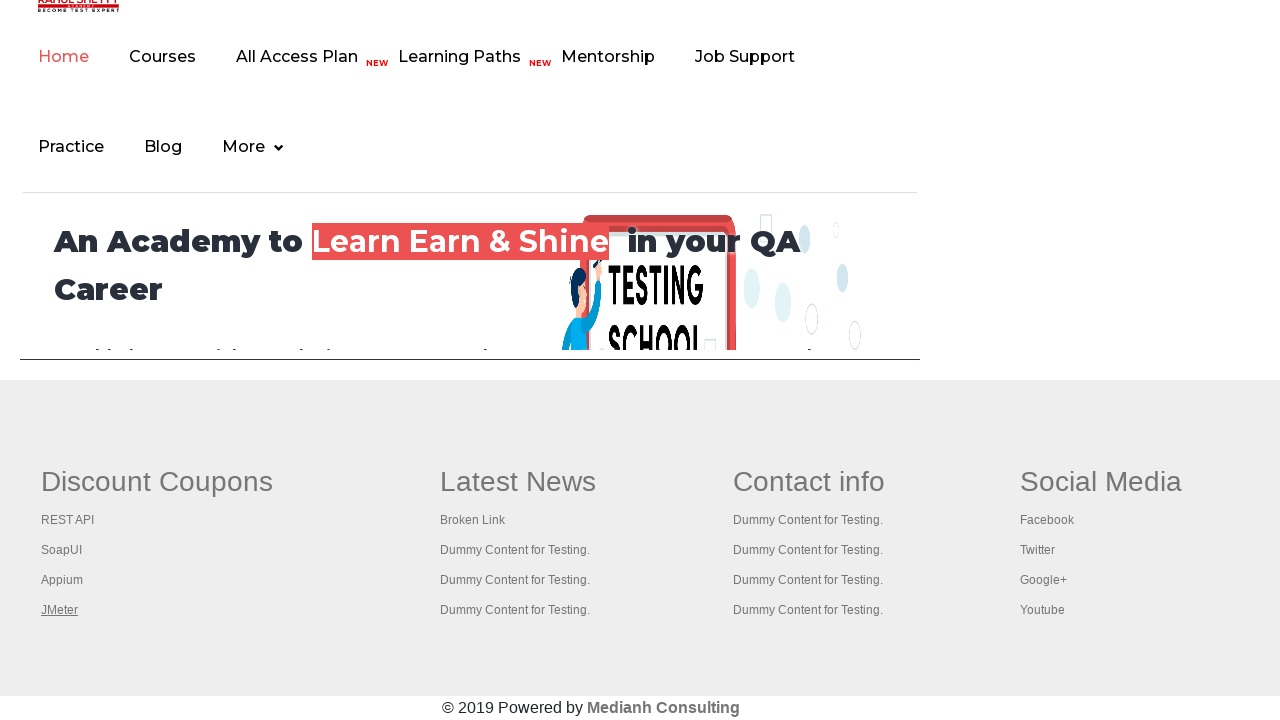

Switched to a browser tab
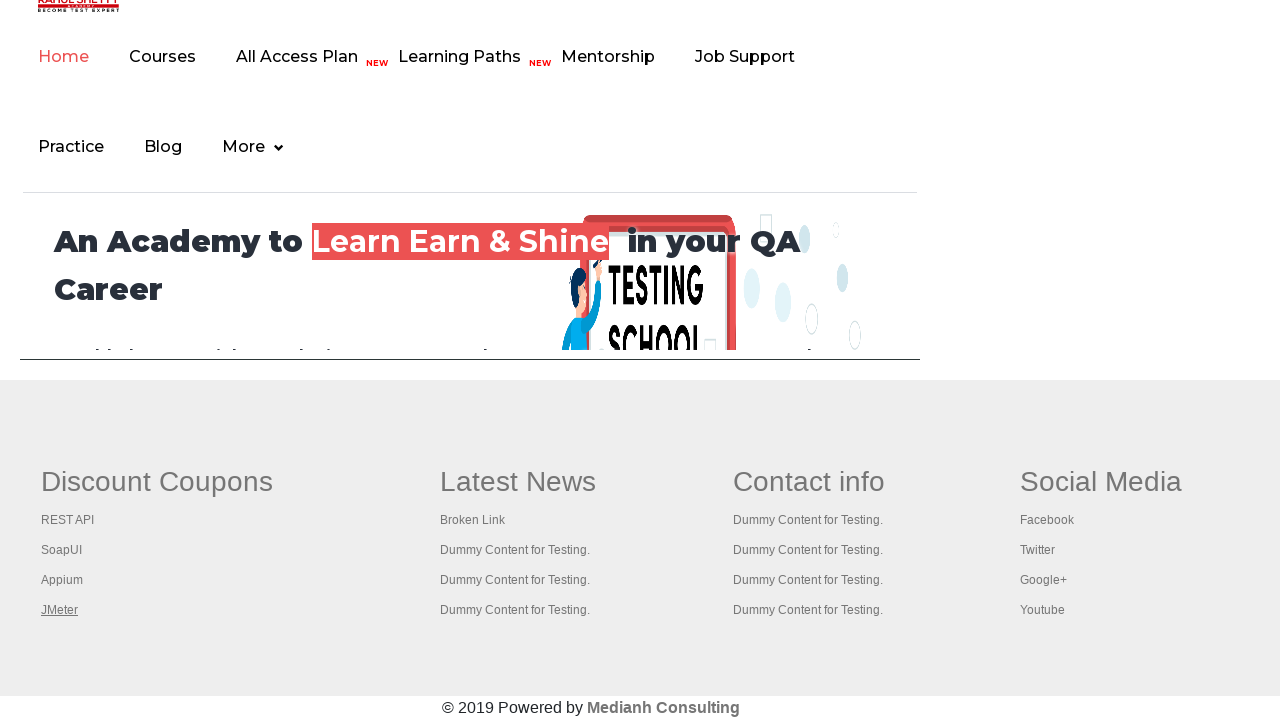

Tab loaded (domcontentloaded state reached)
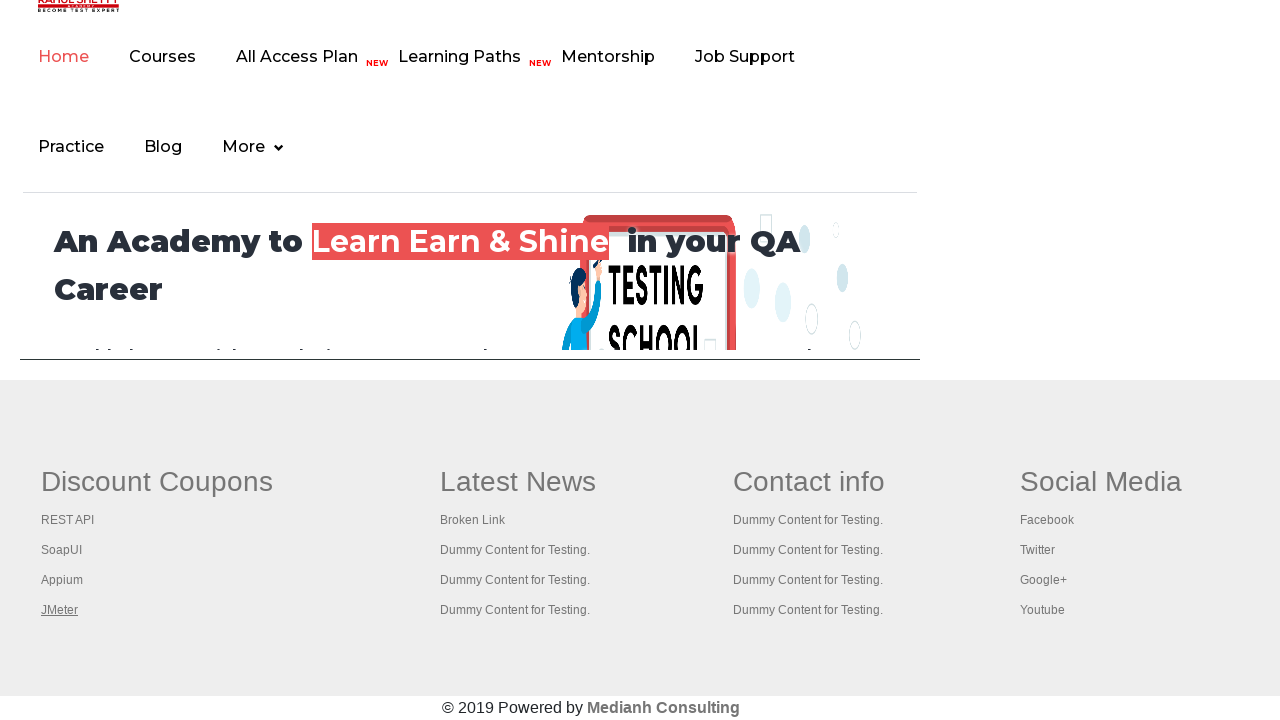

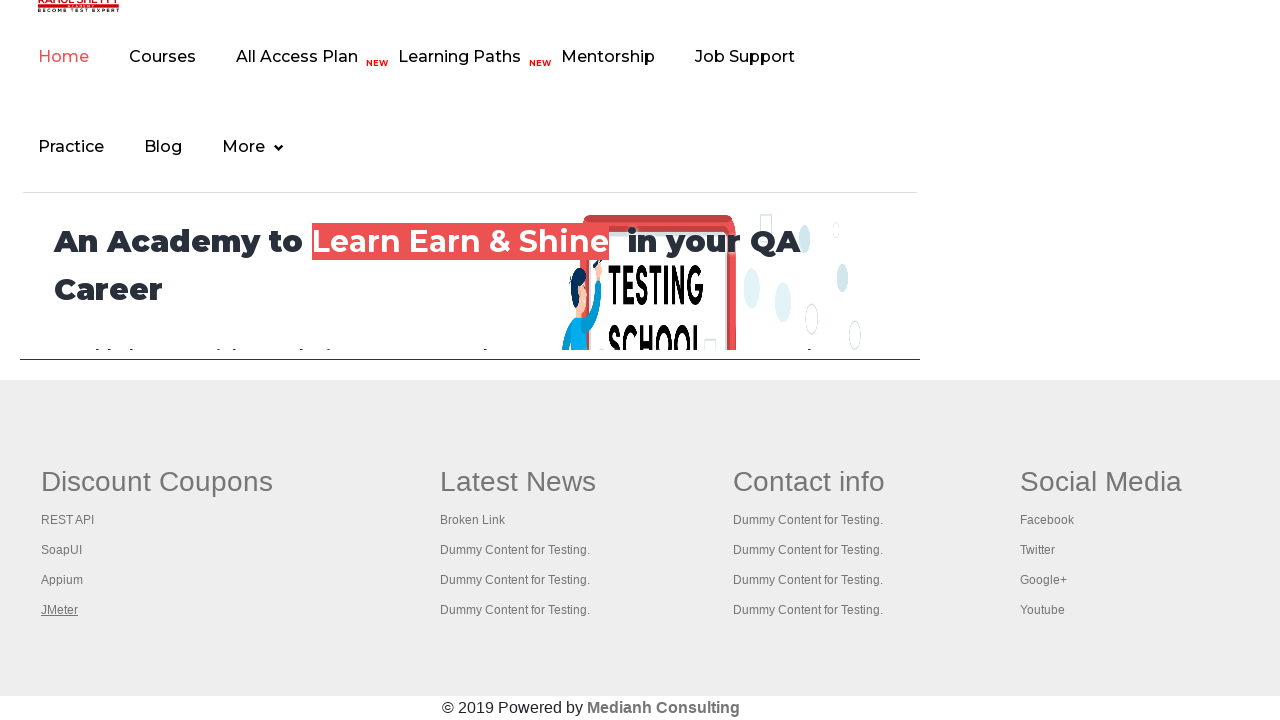